Tests navigation by clicking a link with a specific calculated number text, then fills out a multi-field form with personal information (first name, last name, city, country) and submits it.

Starting URL: http://suninjuly.github.io/find_link_text

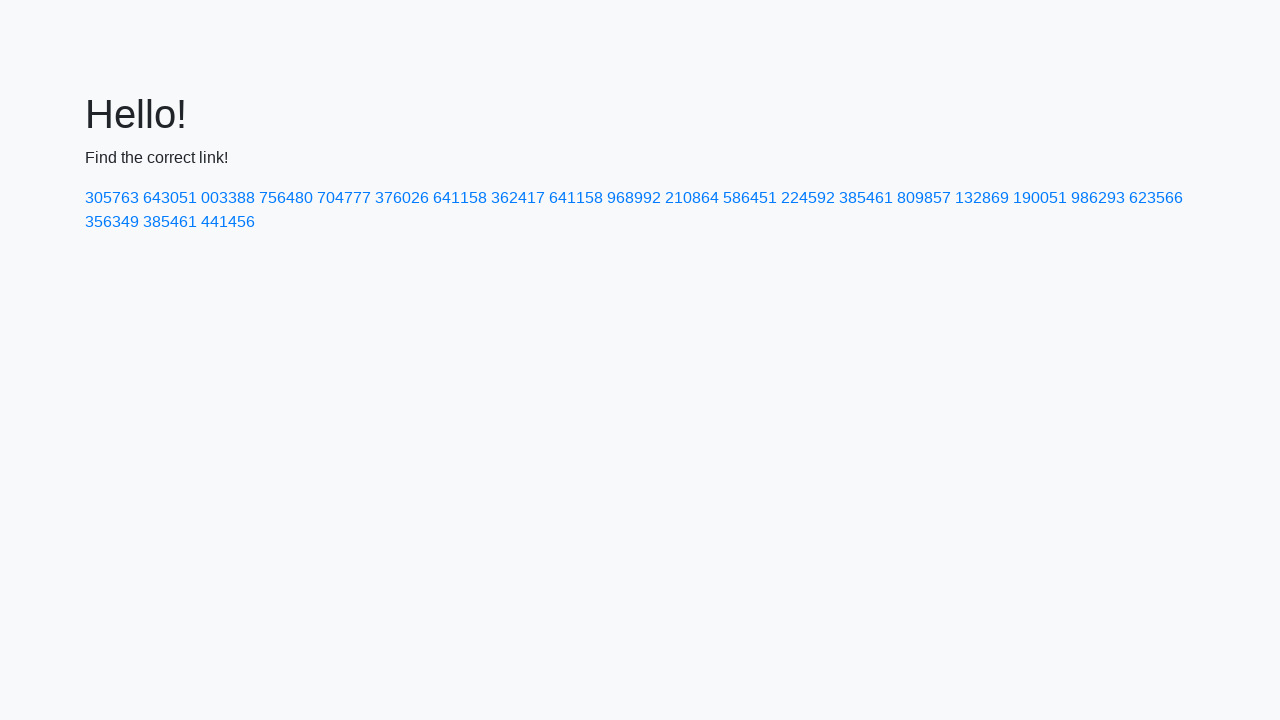

Clicked link with calculated text '224592' at (808, 198) on a:text('224592')
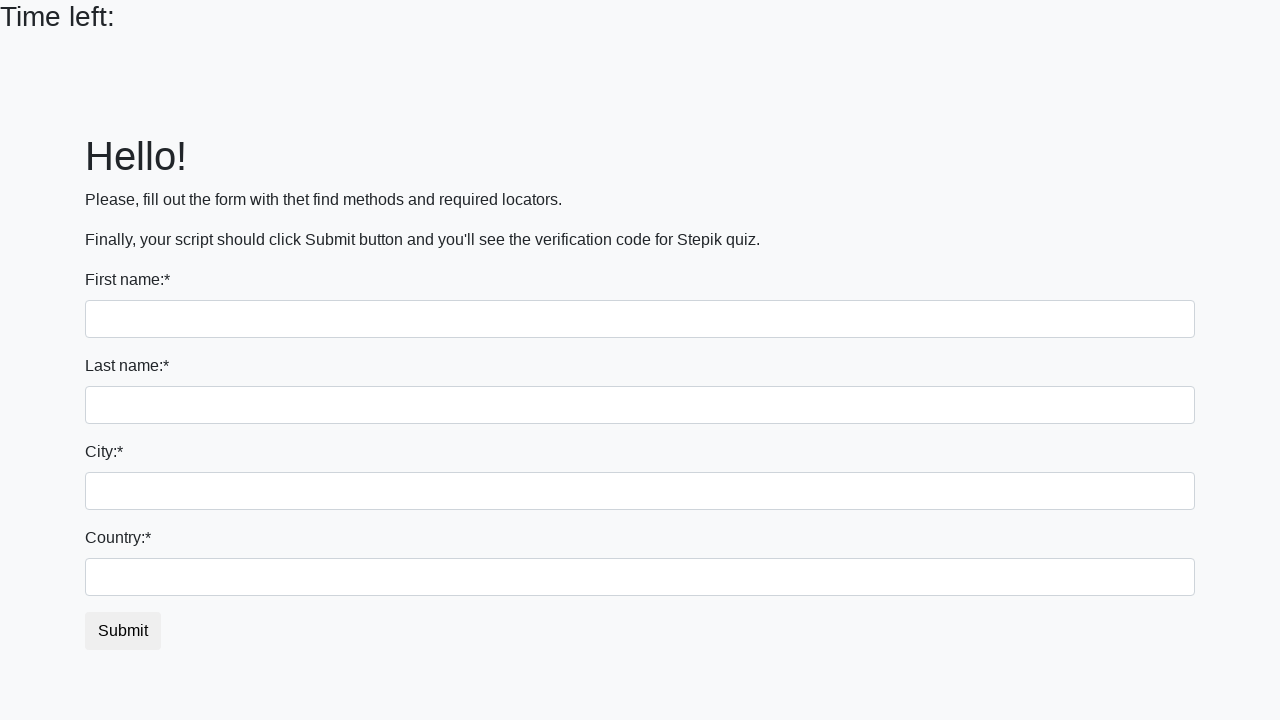

Filled first name field with 'Ivan' on input
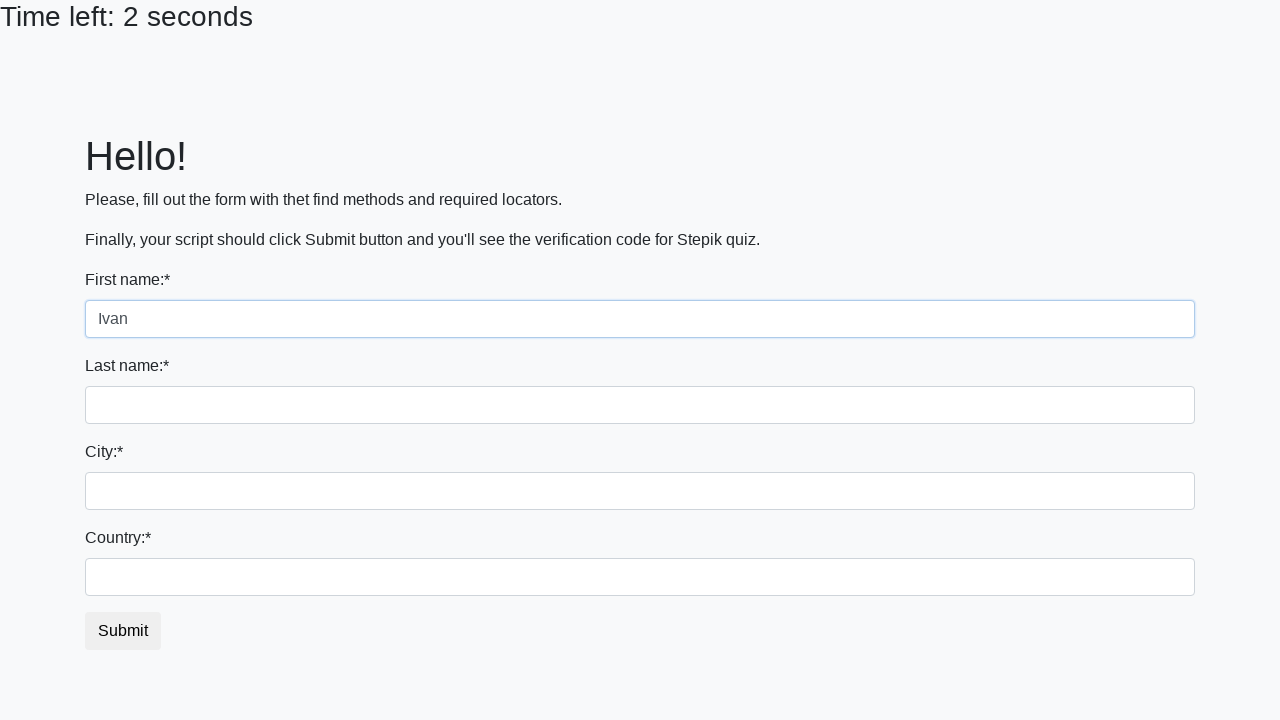

Filled last name field with 'Petrov' on input[name='last_name']
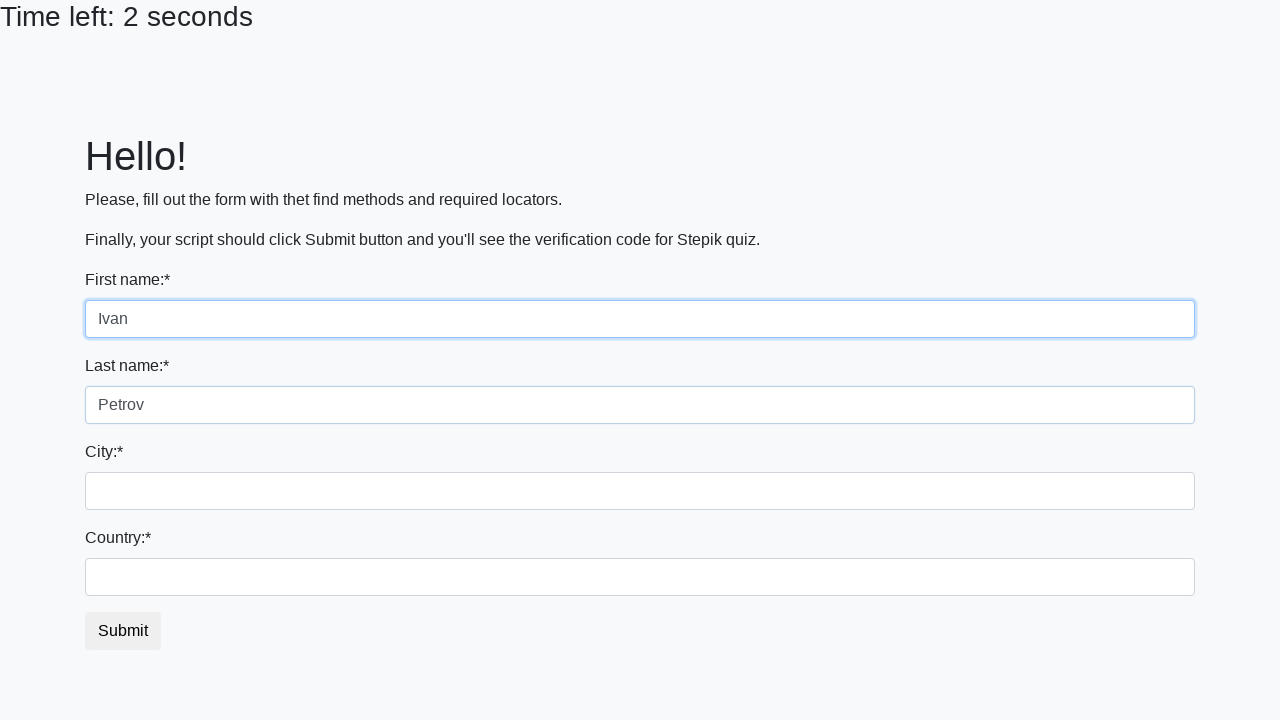

Filled city field with 'Smolensk' on .form-control.city
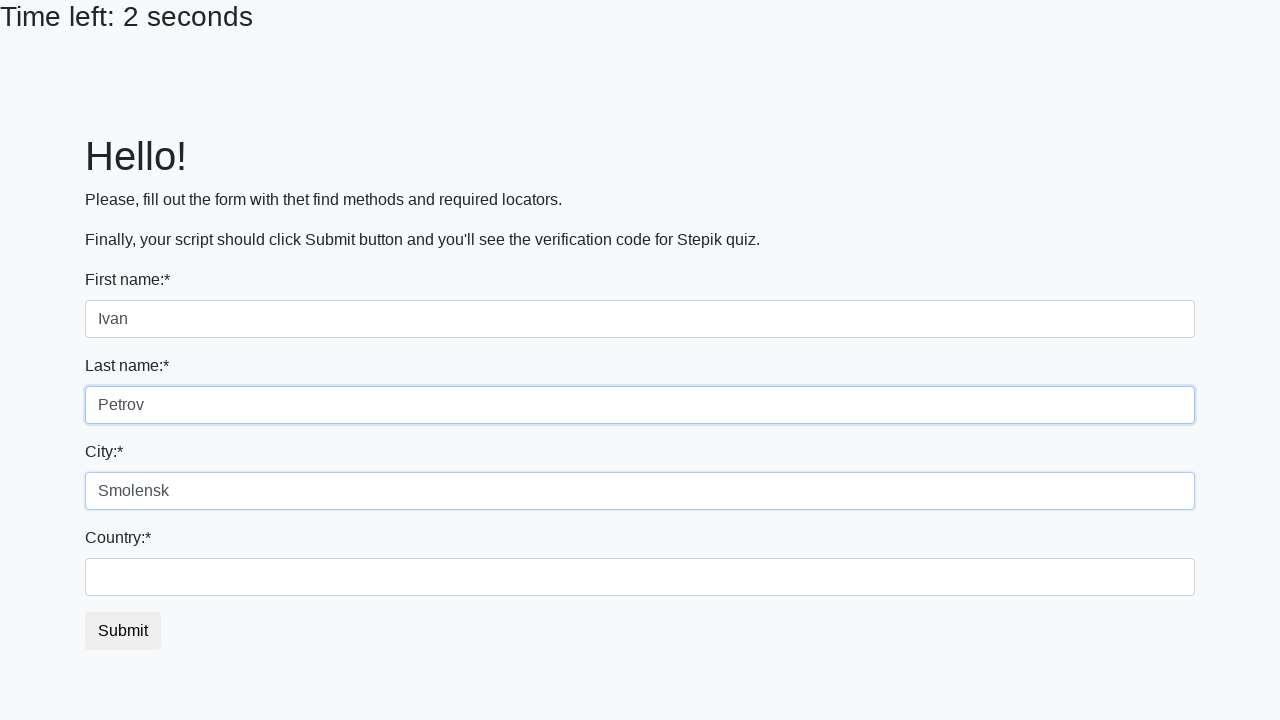

Filled country field with 'Russia' on #country
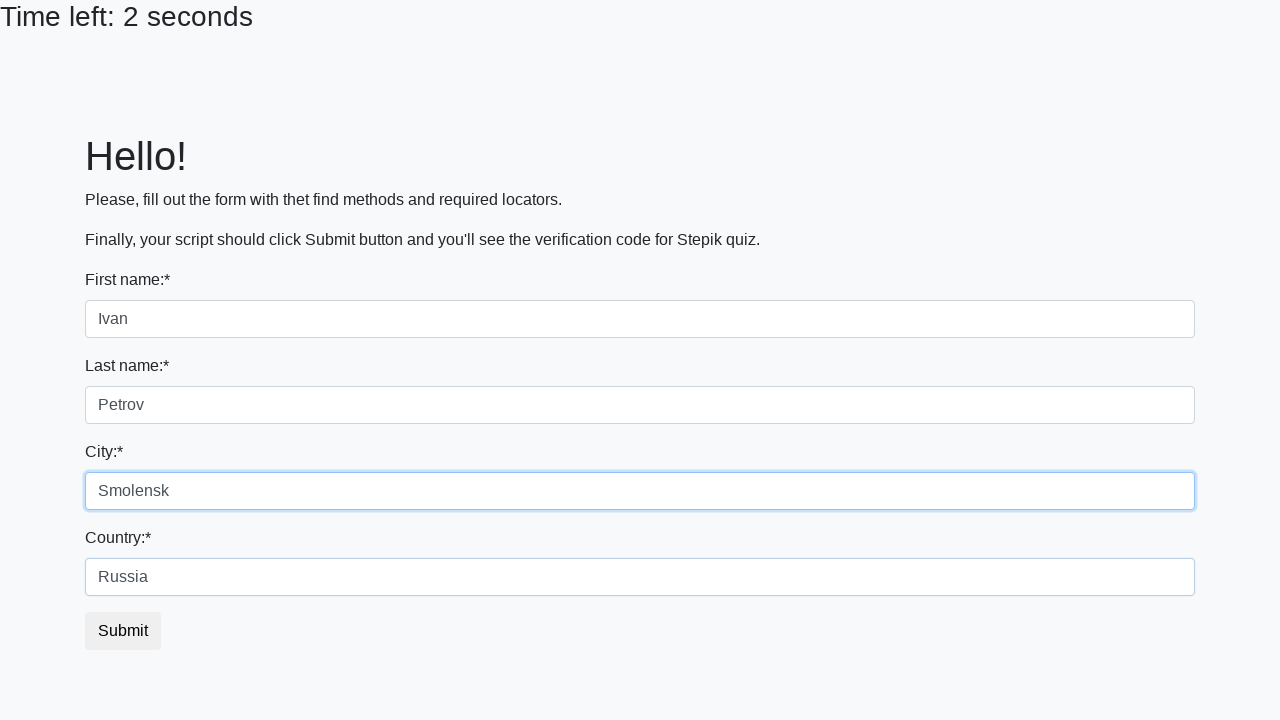

Clicked submit button to complete form submission at (123, 631) on button.btn
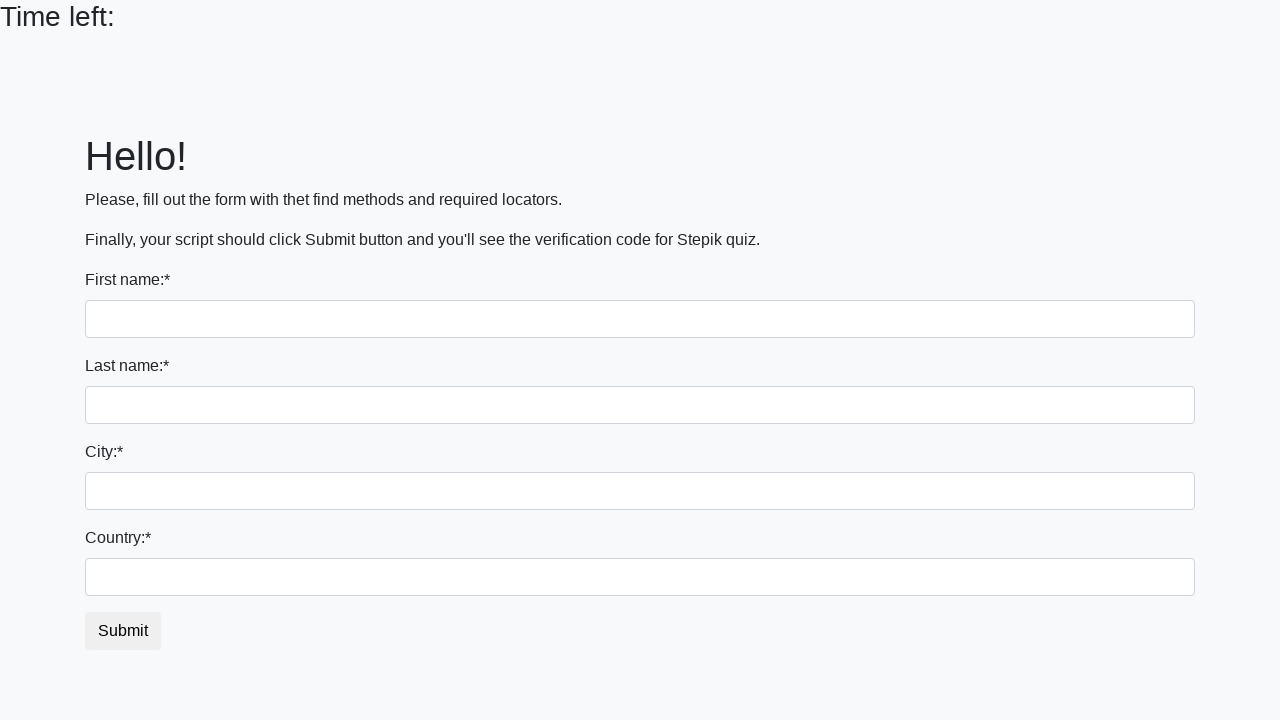

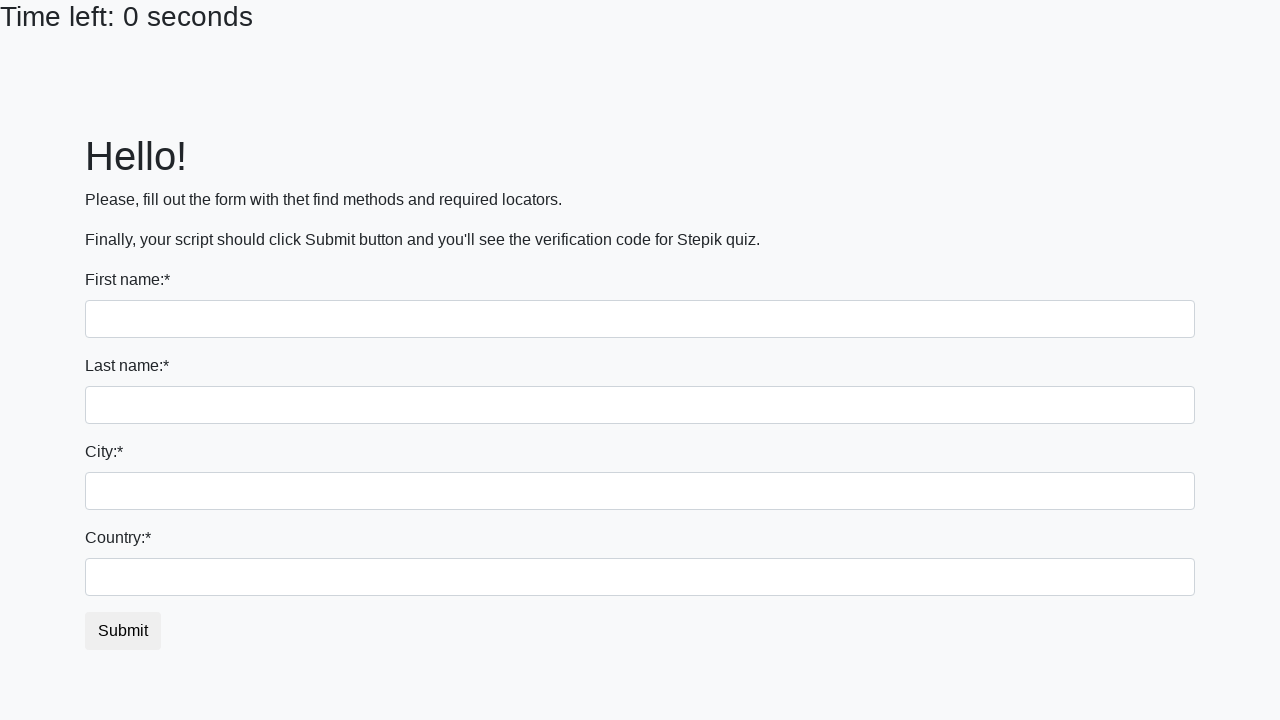